Tests dropdown selection functionality on a contact form by selecting options using different methods (by index, value, and visible text)

Starting URL: https://www.qtpselenium.com/contact-us

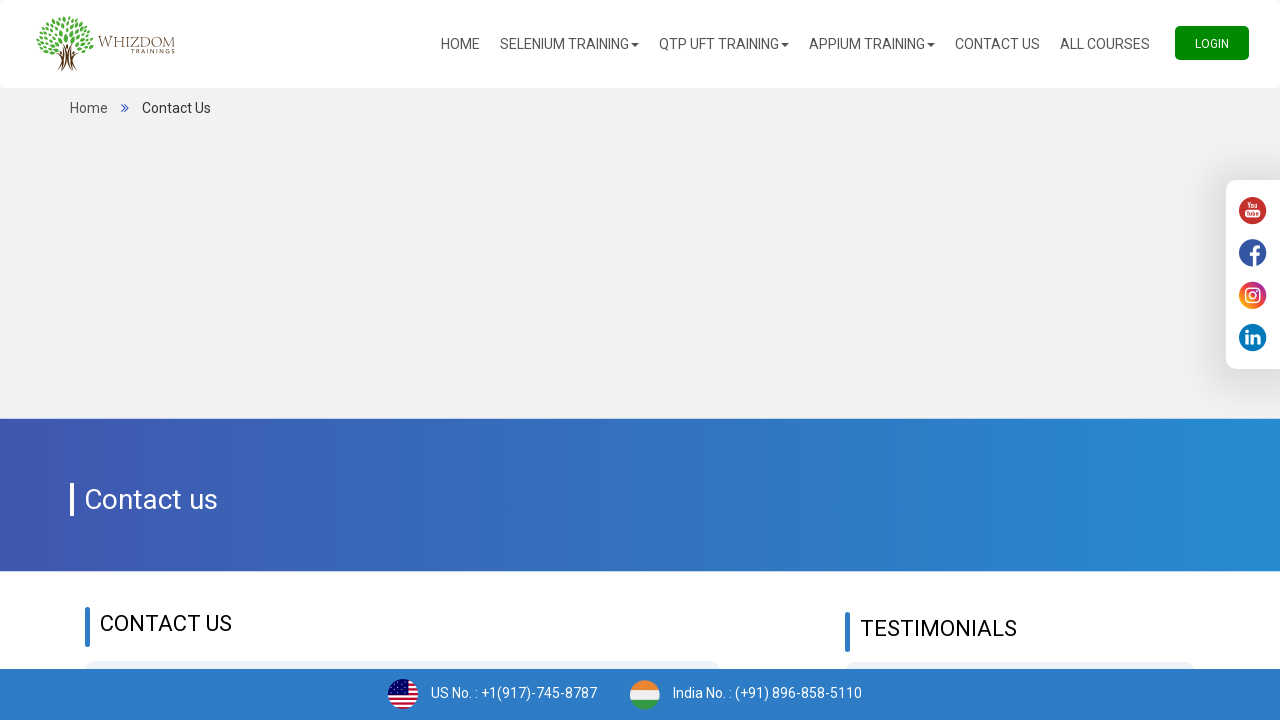

Located the country dropdown element
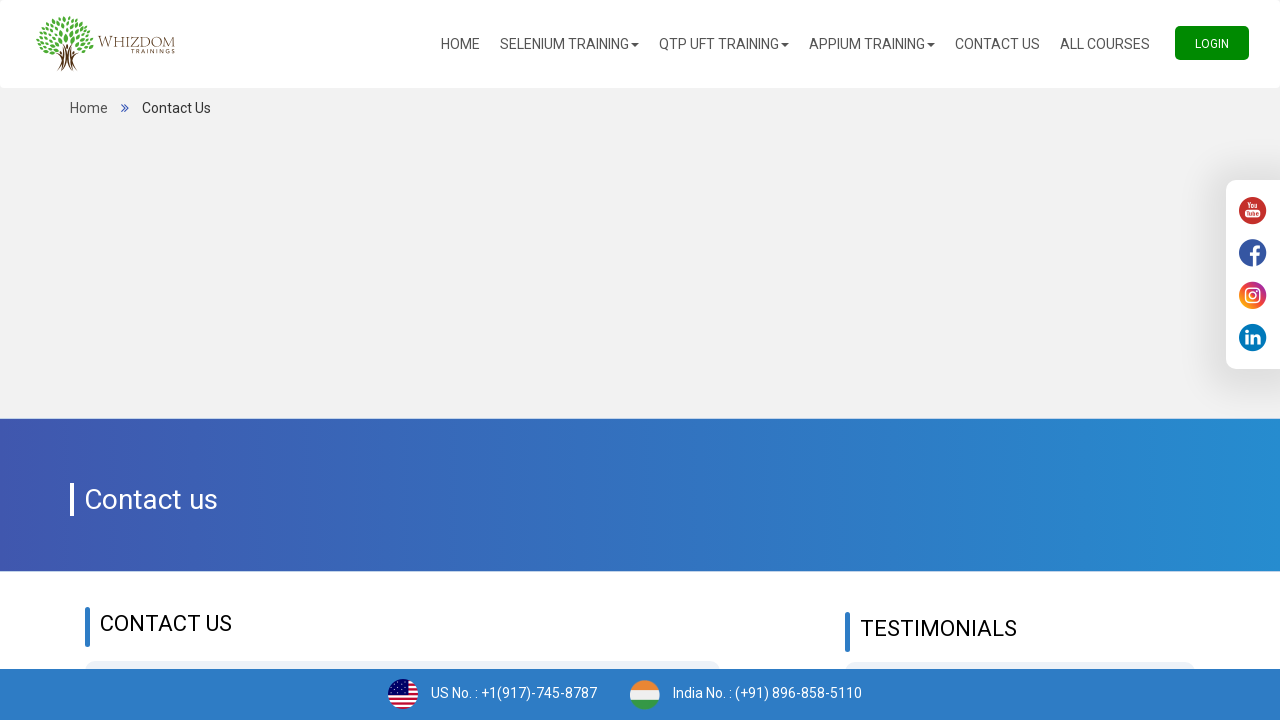

Selected dropdown option by index (4th option) on #userCountry
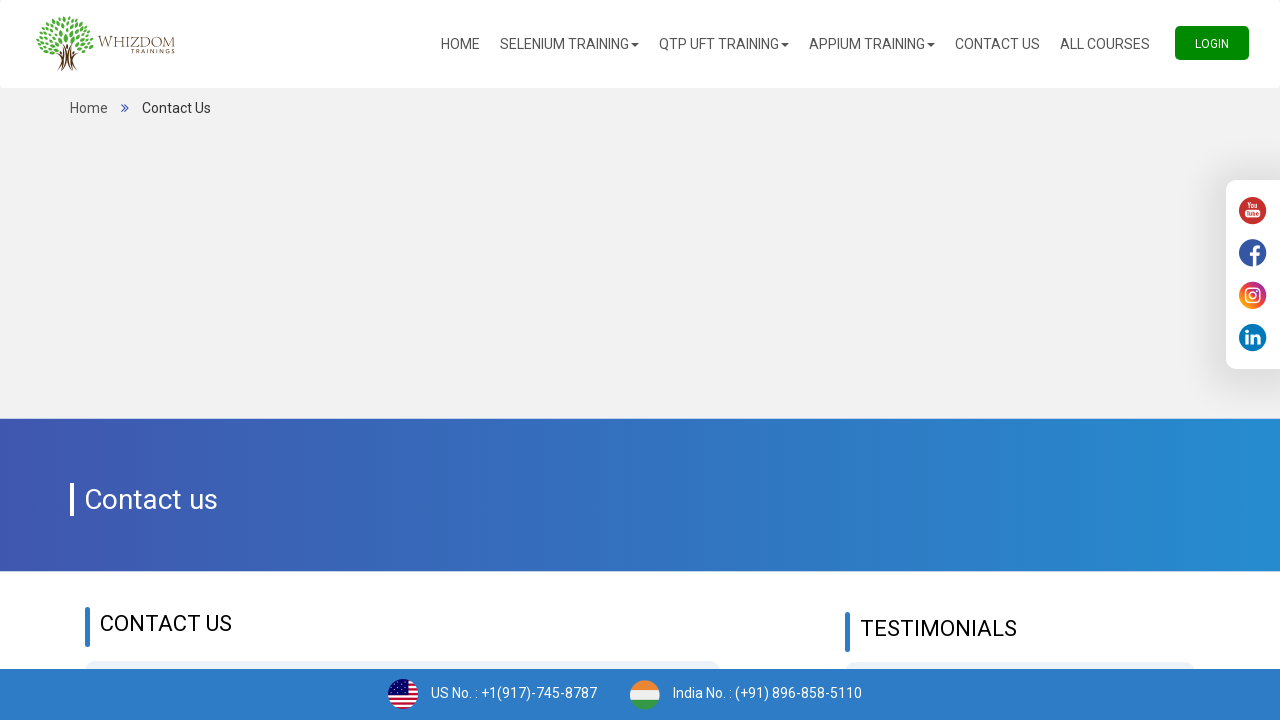

Selected dropdown option by value '4' on #userCountry
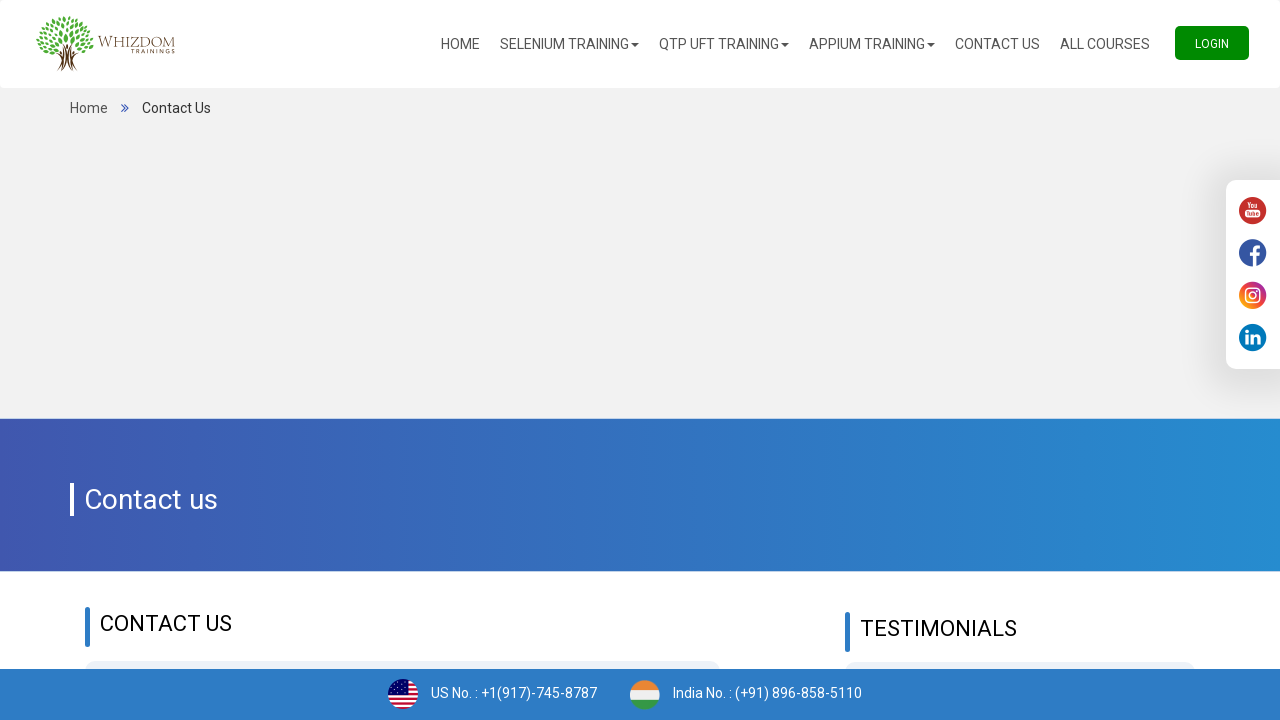

Selected dropdown option 'Denmark' by visible text on #userCountry
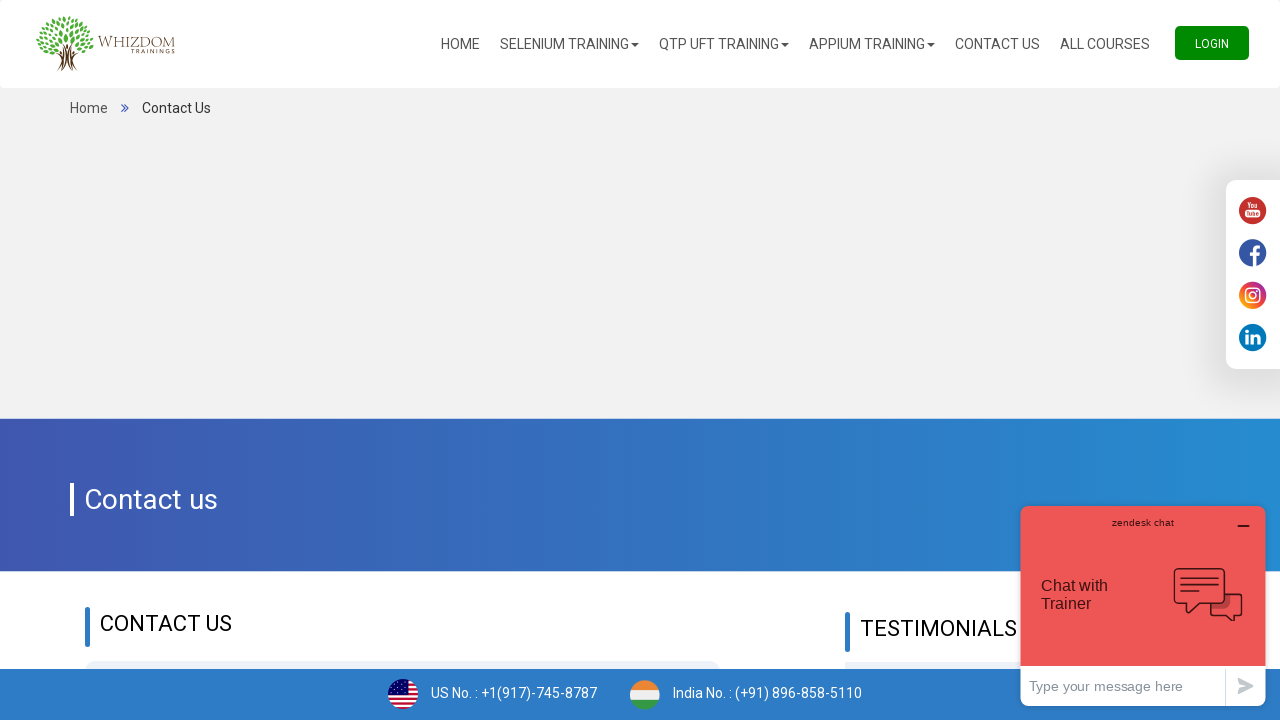

Verified selected option: 
											Denmark										
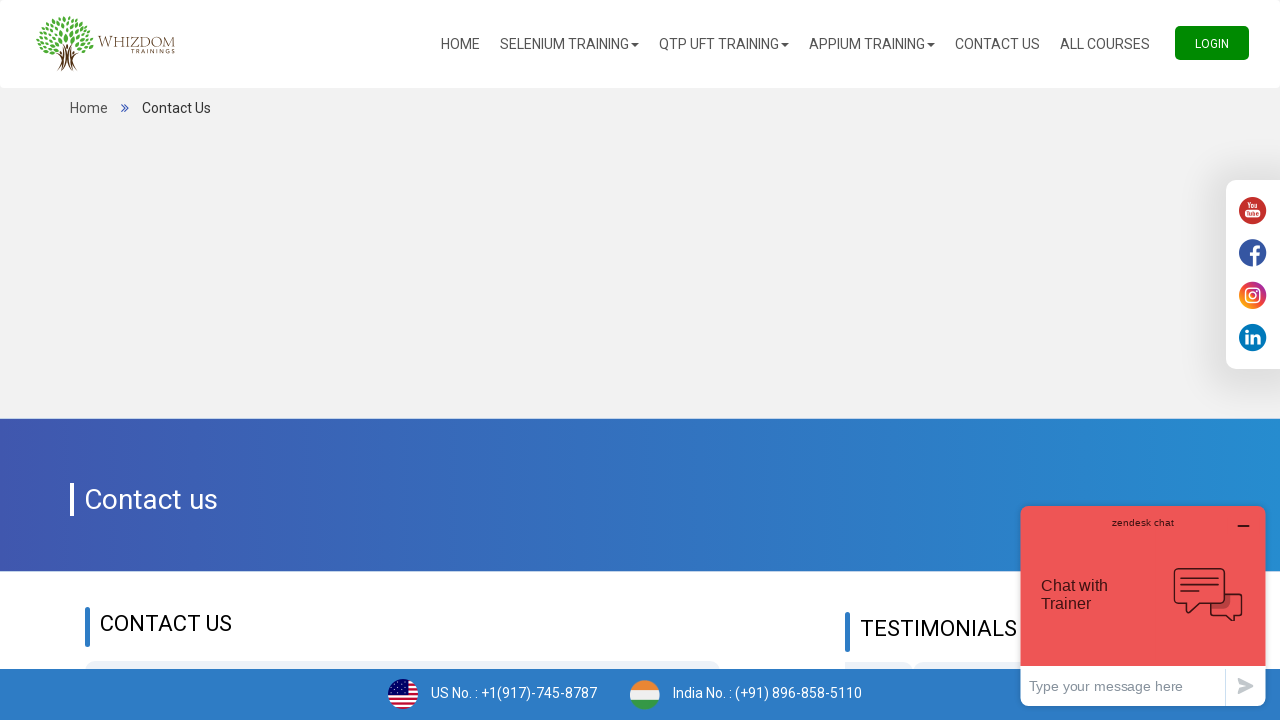

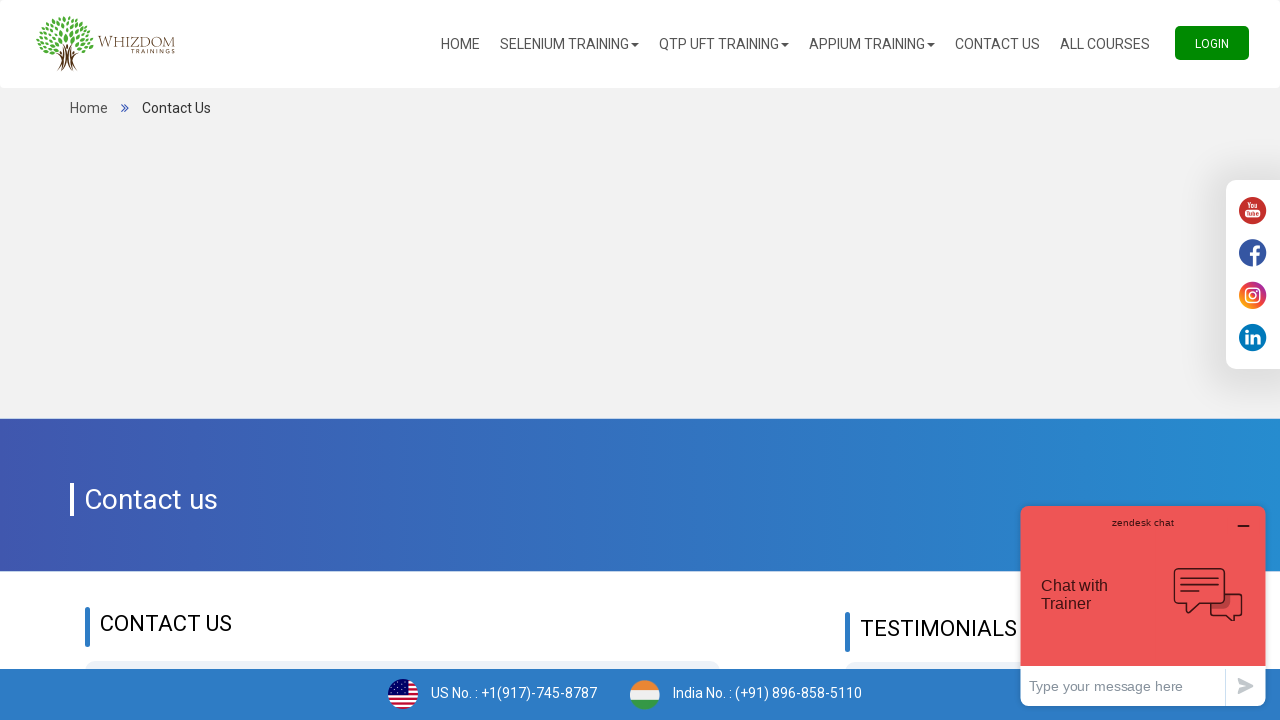